Tests mouse and keyboard interactions by performing click-and-hold actions combined with shift key operations to enter text

Starting URL: https://awesomeqa.com/selenium/mouse_interaction.html

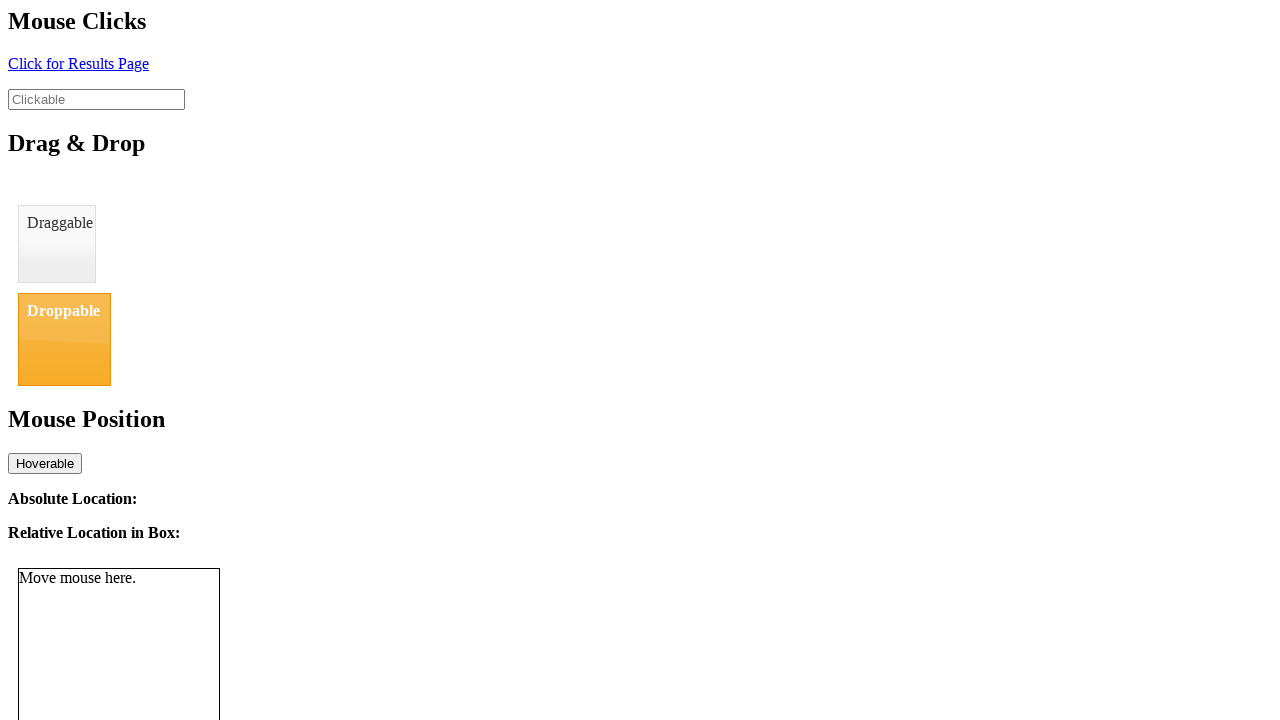

Located the clickable element with ID 'clickable'
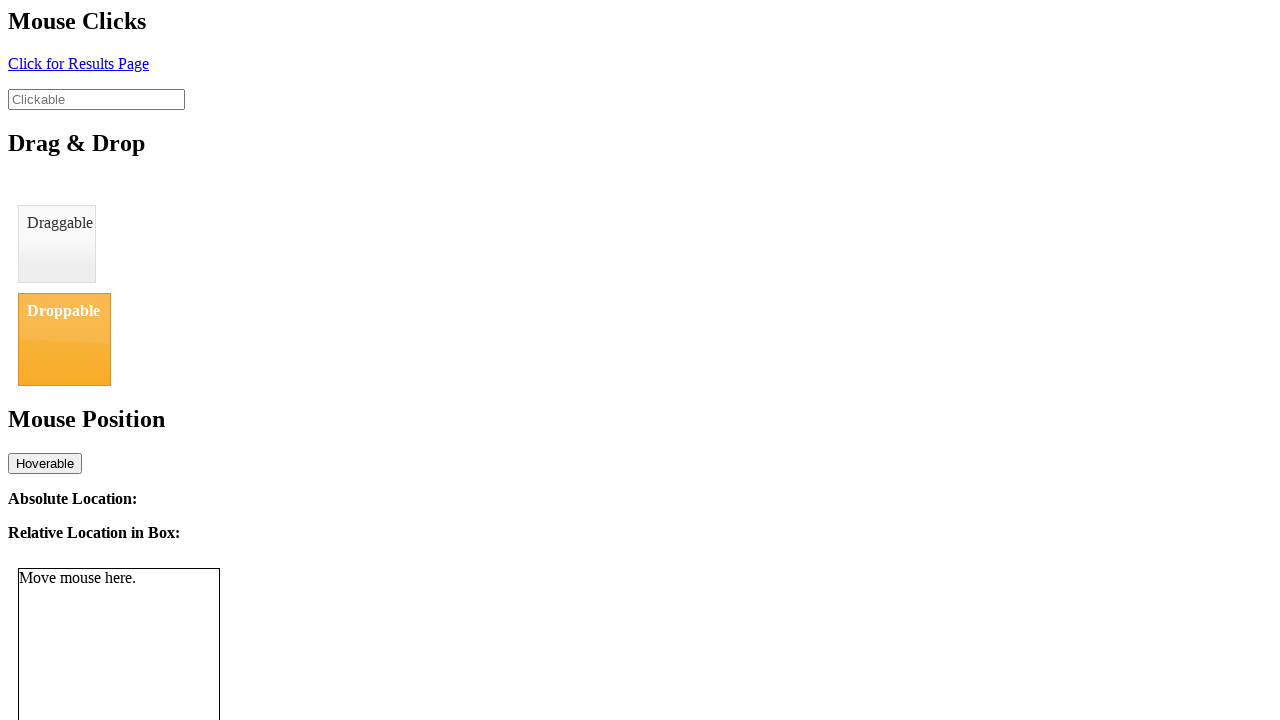

Moved mouse to center of clickable element at (96, 99)
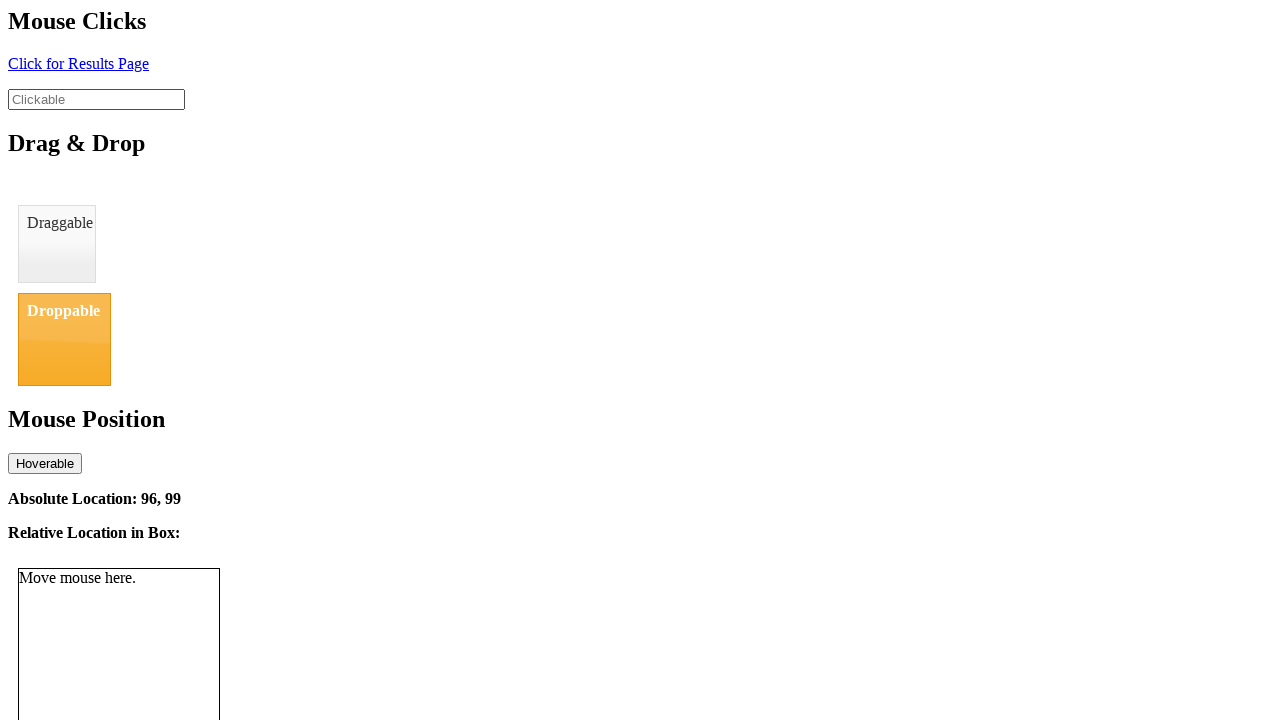

Pressed and held mouse button at (96, 99)
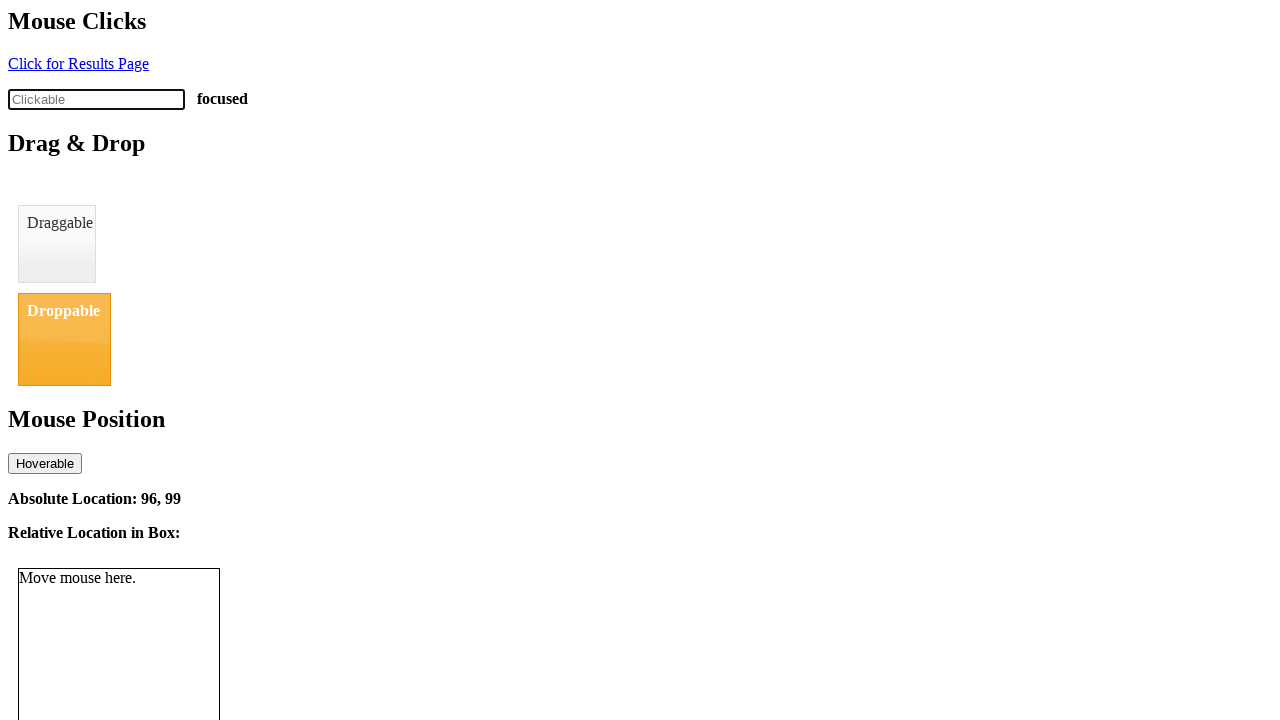

Pressed and held Shift key
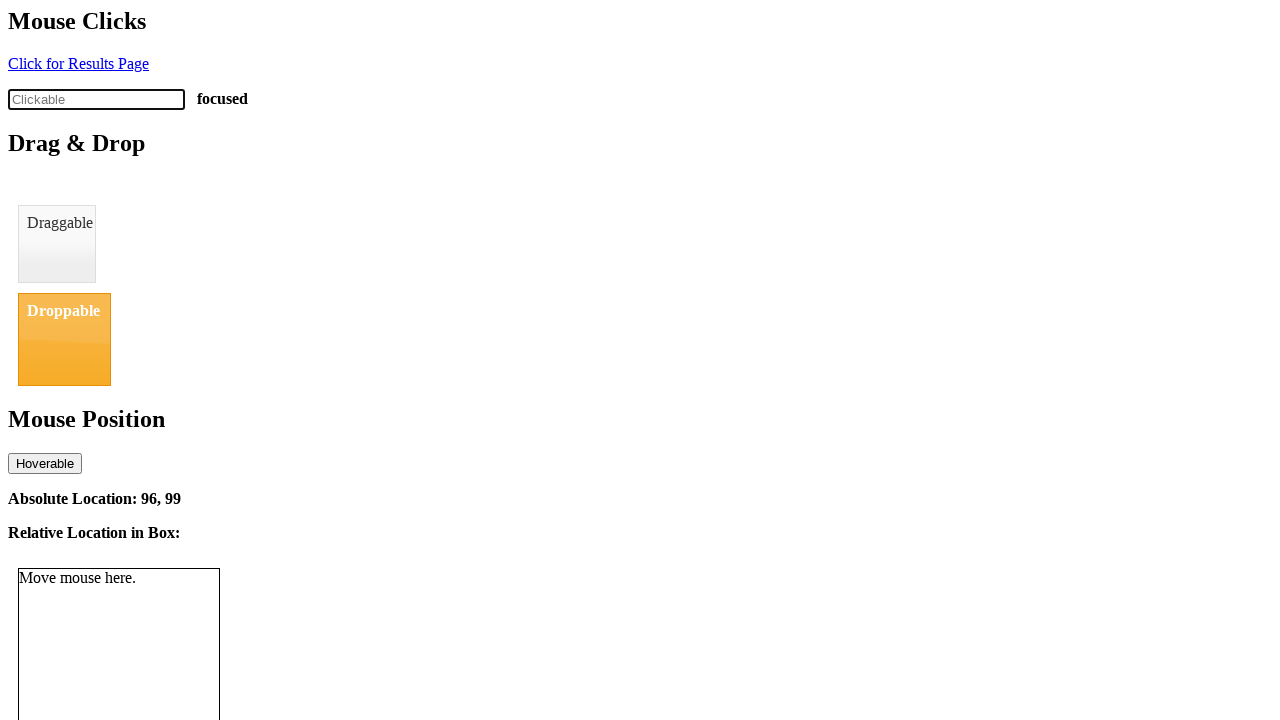

Typed 'darshan' while holding Shift and mouse button
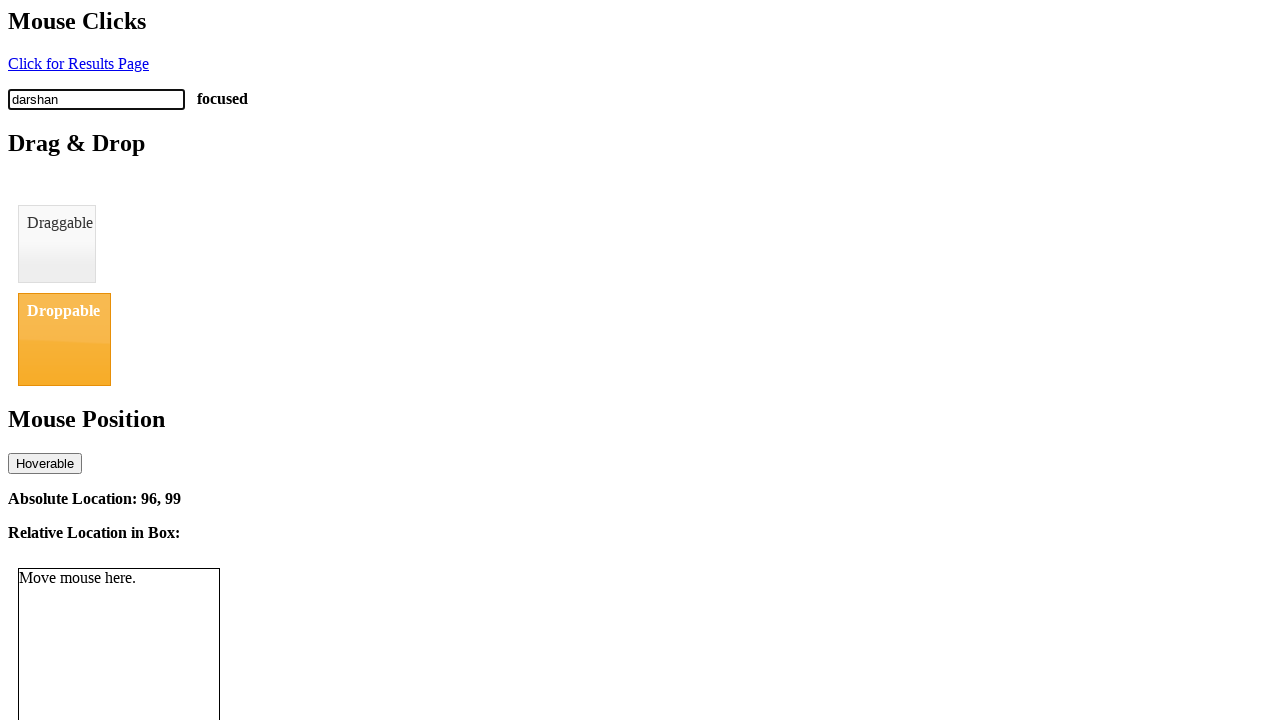

Released Shift key
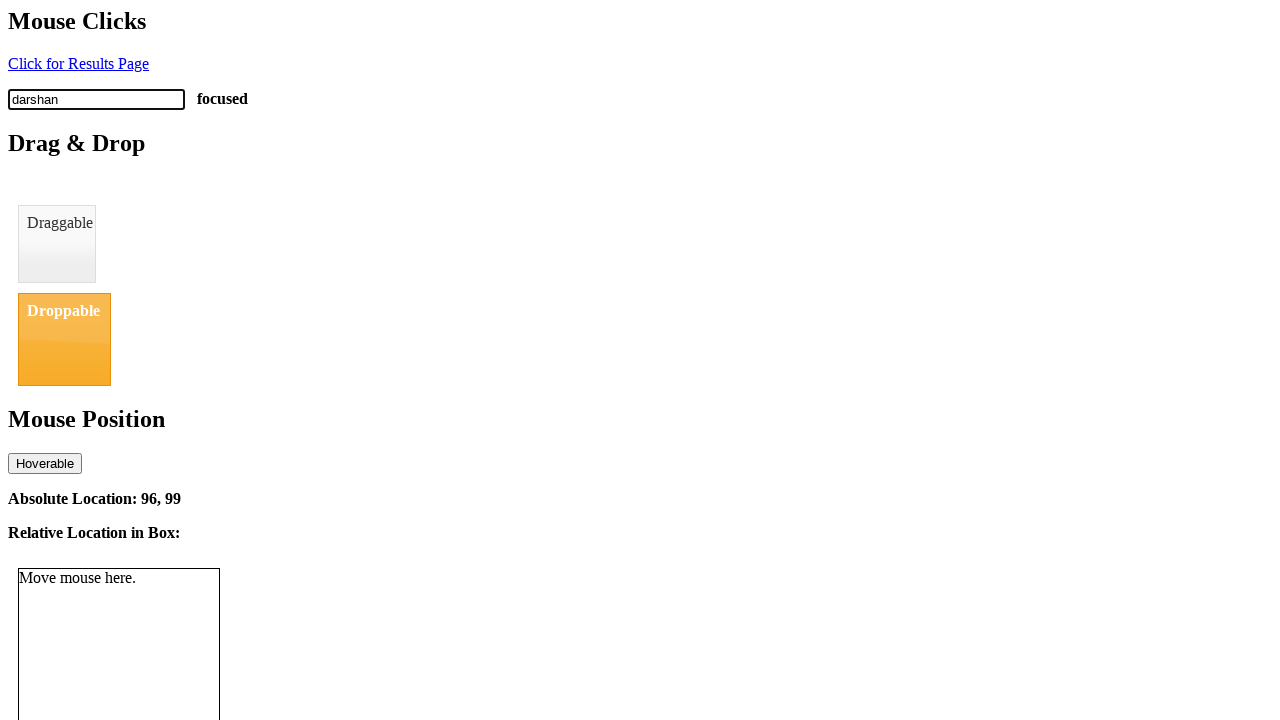

Released mouse button at (96, 99)
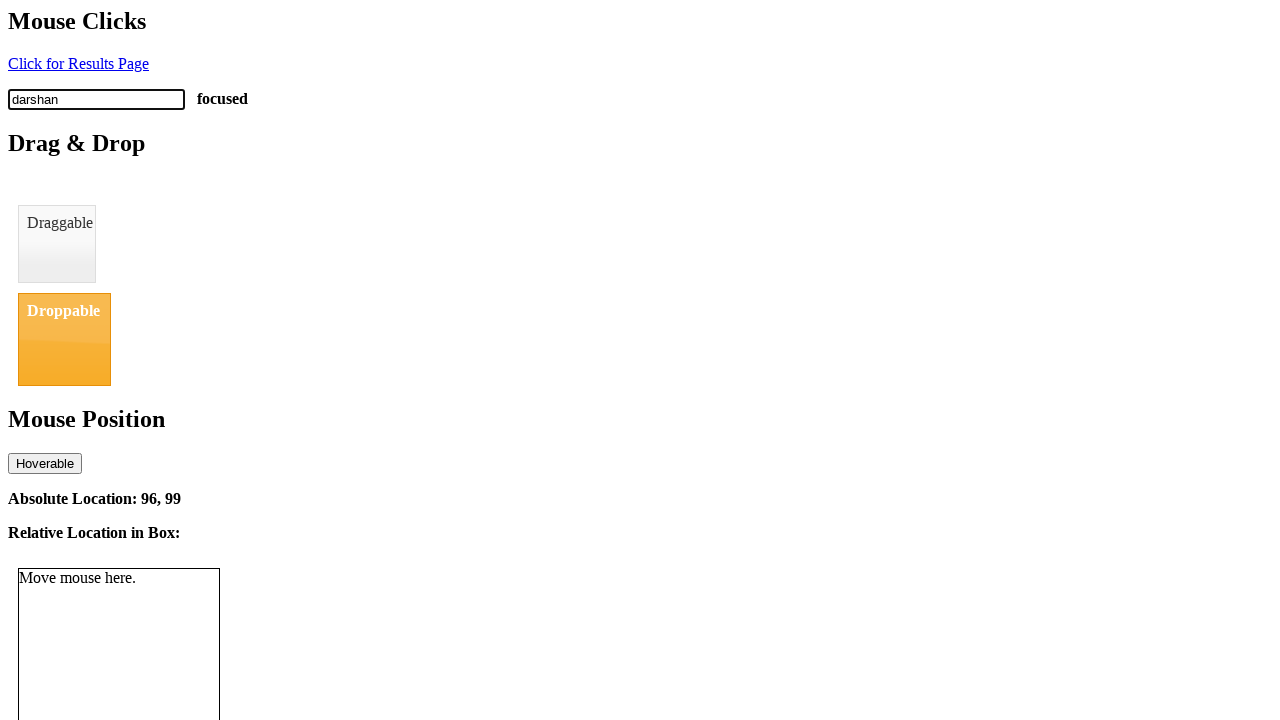

Moved mouse to center of clickable element again at (96, 99)
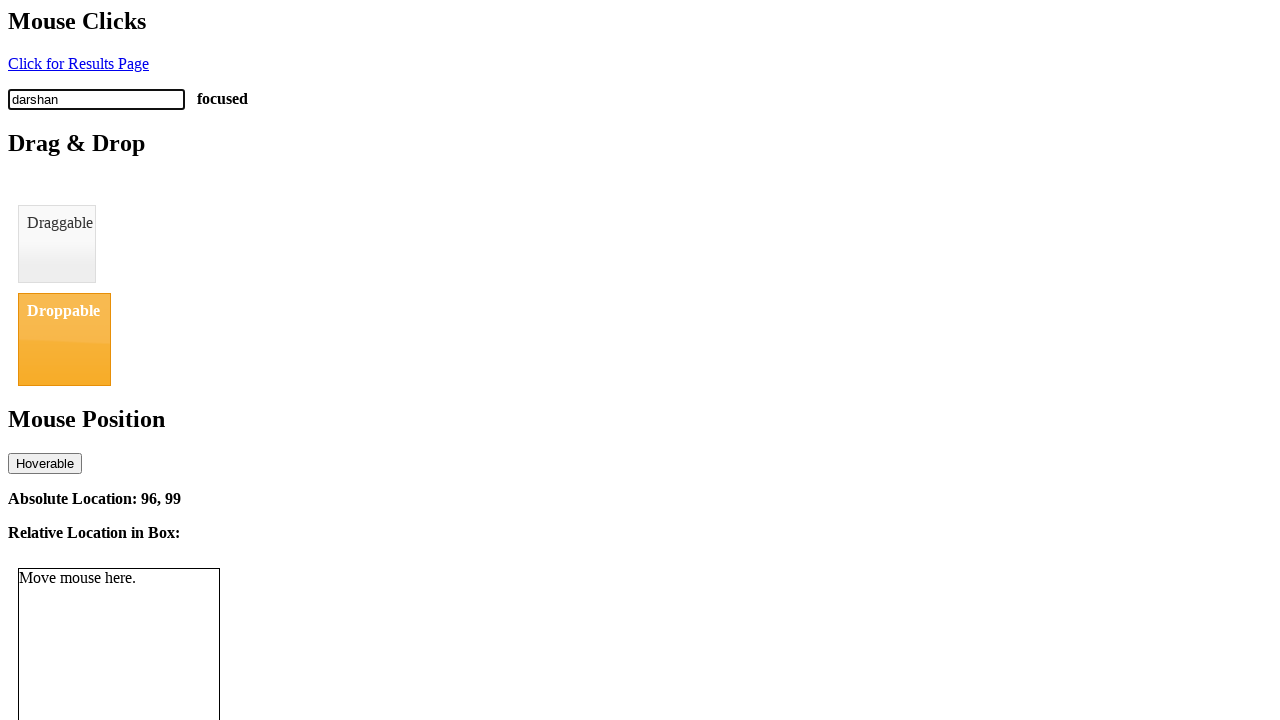

Pressed and held mouse button at (96, 99)
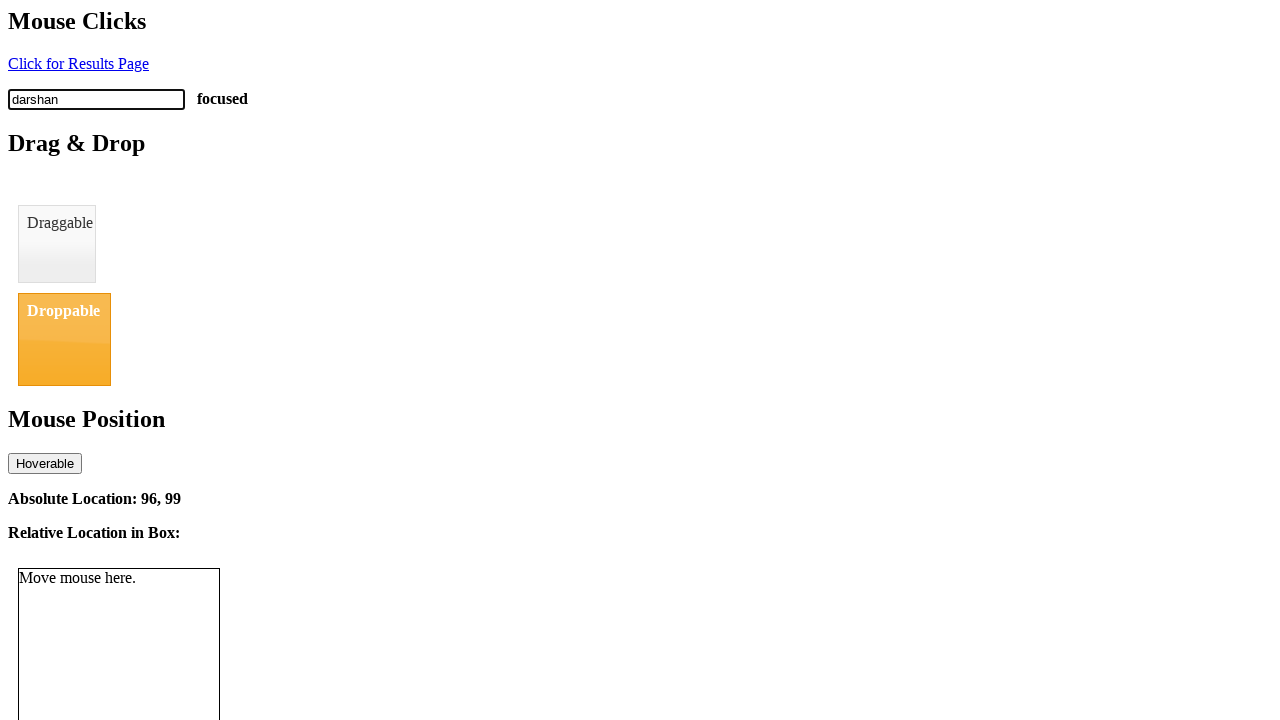

Pressed and held Shift key
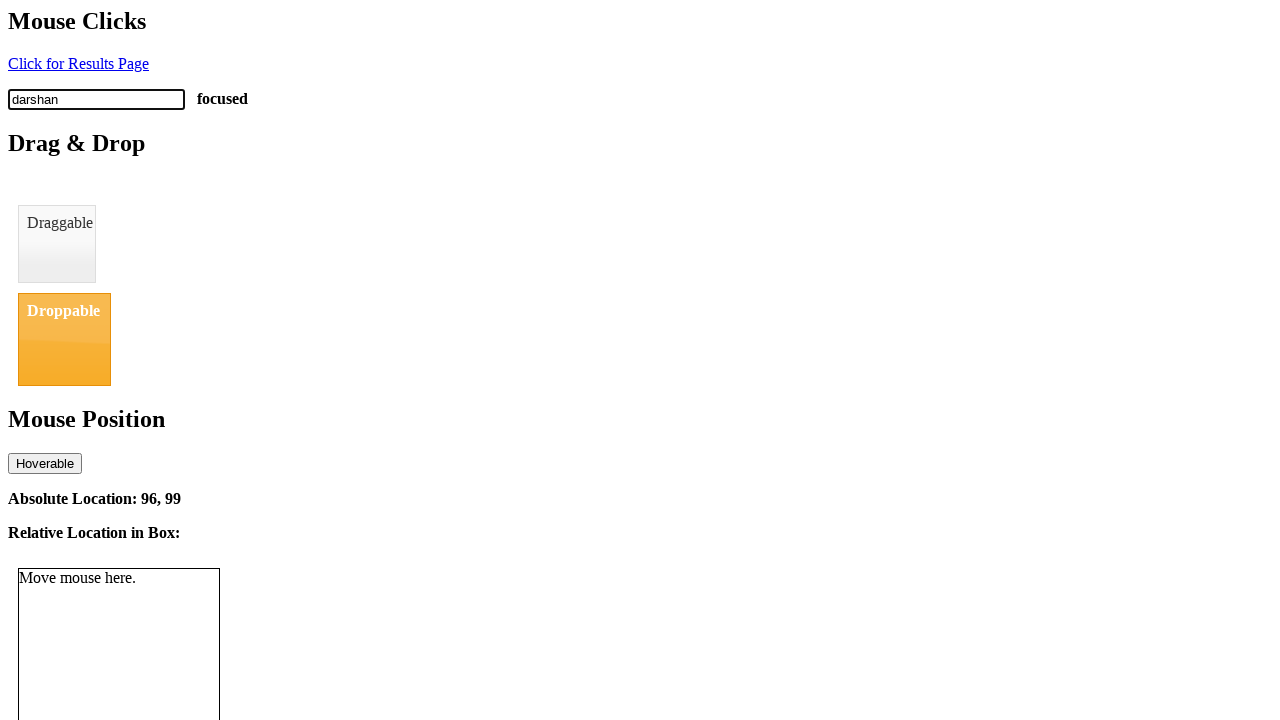

Pressed 'A' key while holding Shift and mouse button
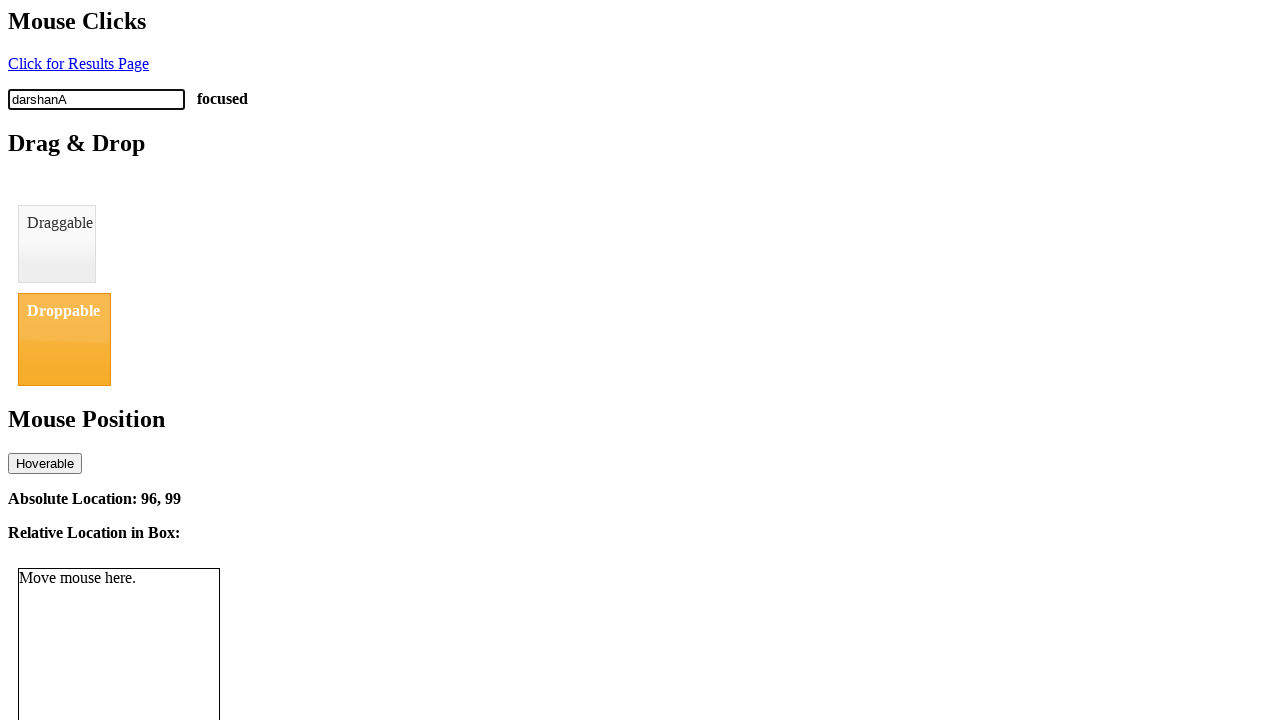

Released Shift key
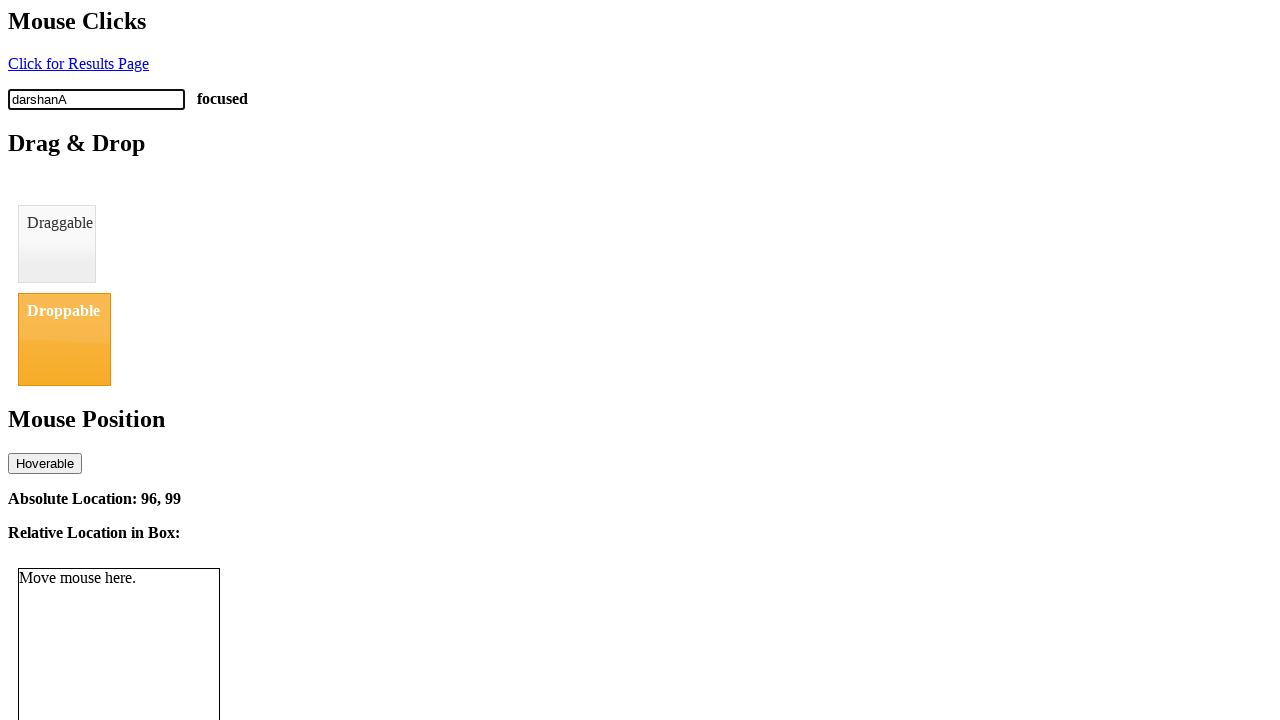

Released mouse button at (96, 99)
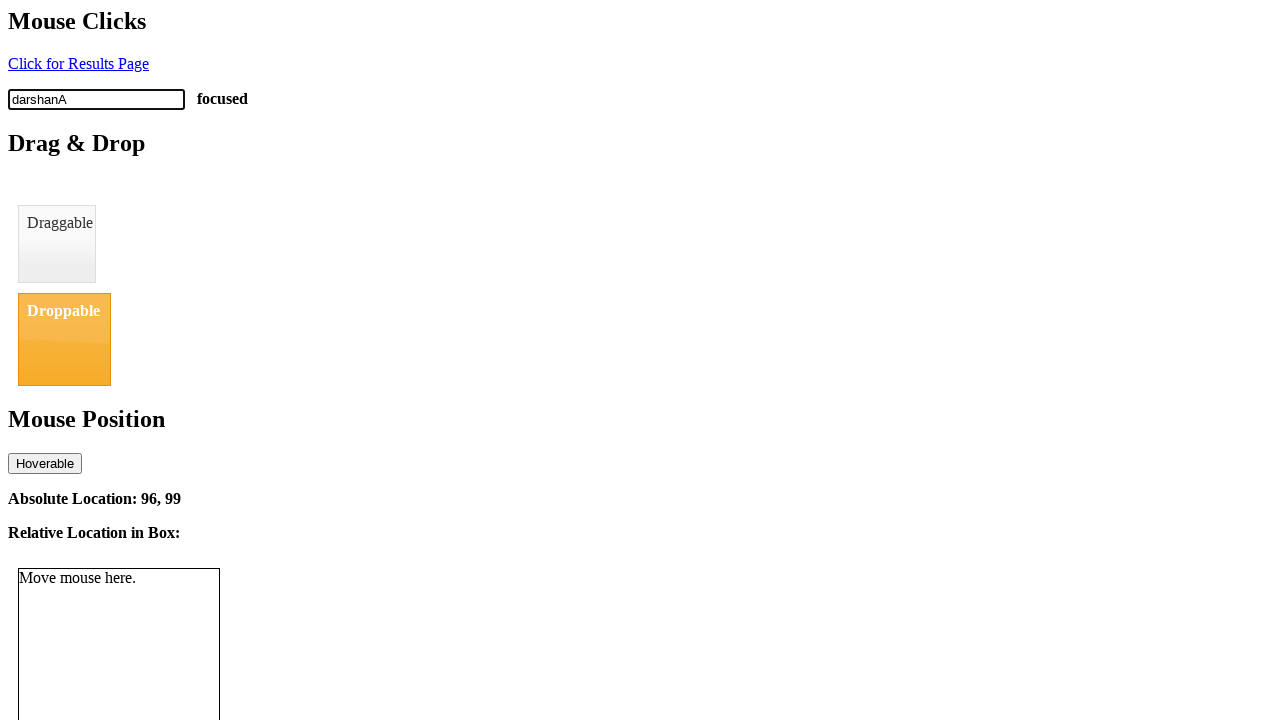

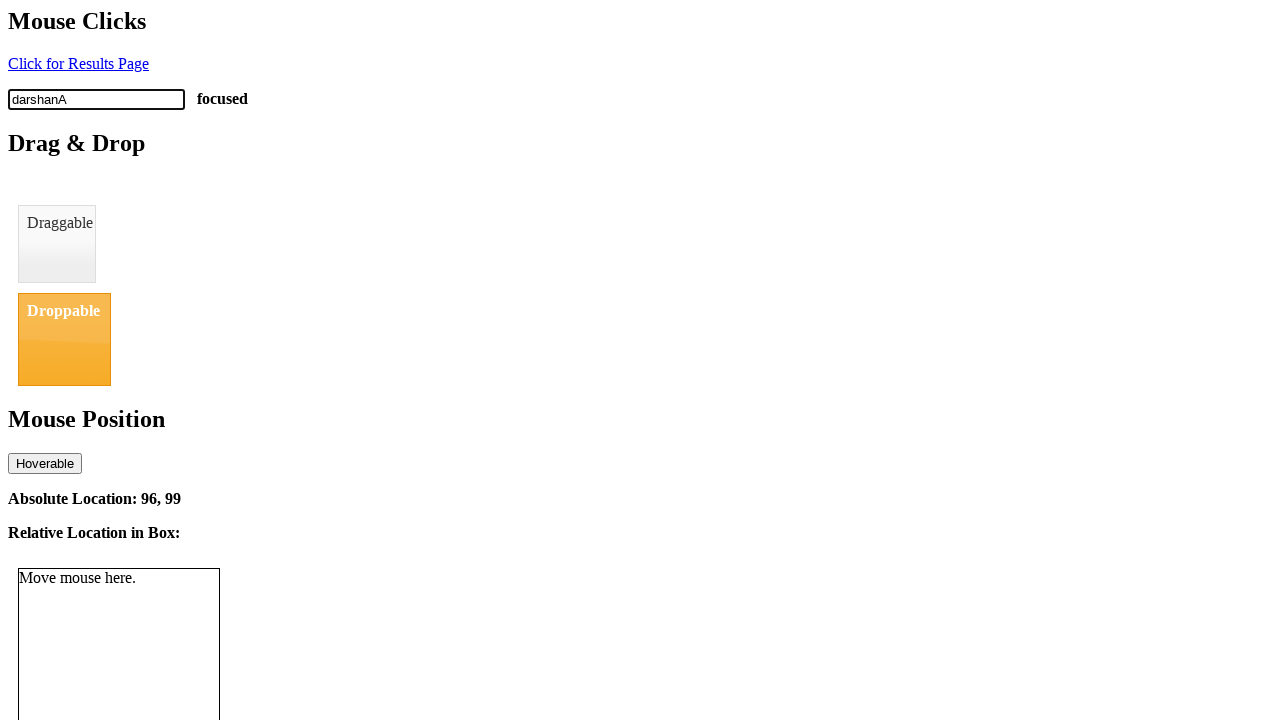